Tests un-marking items as complete by unchecking their checkboxes

Starting URL: https://demo.playwright.dev/todomvc

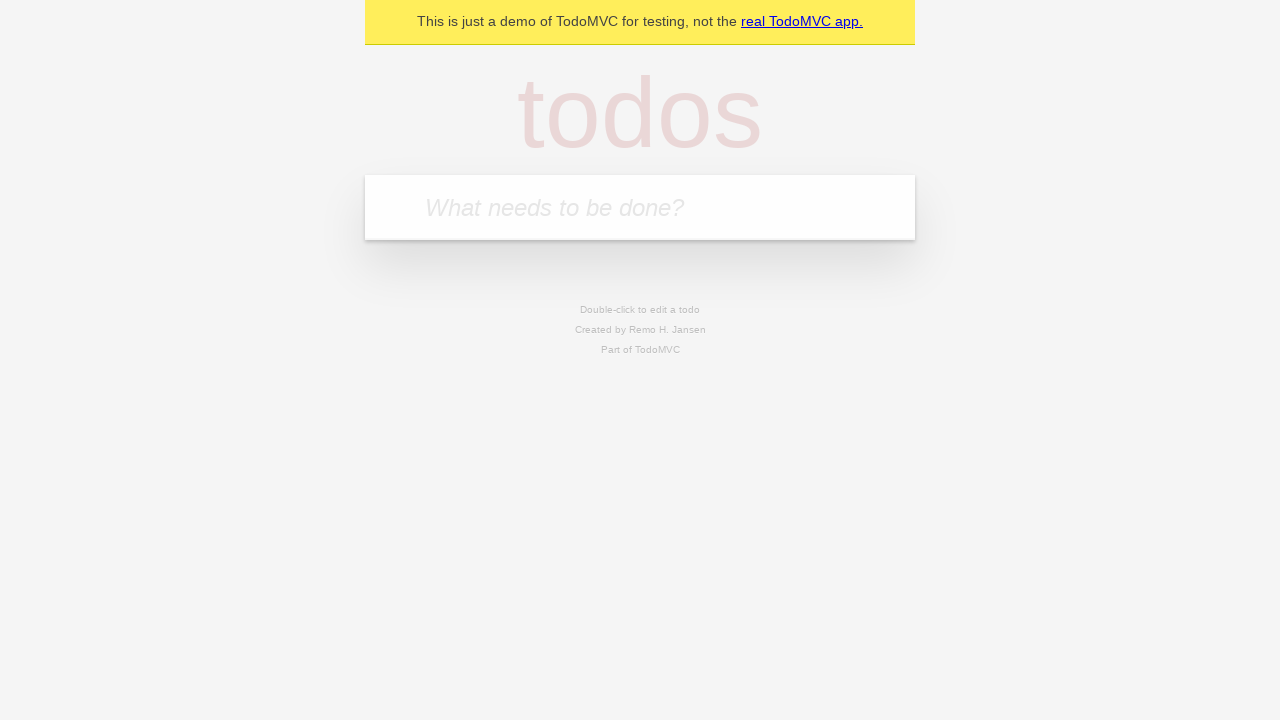

Located the todo input field
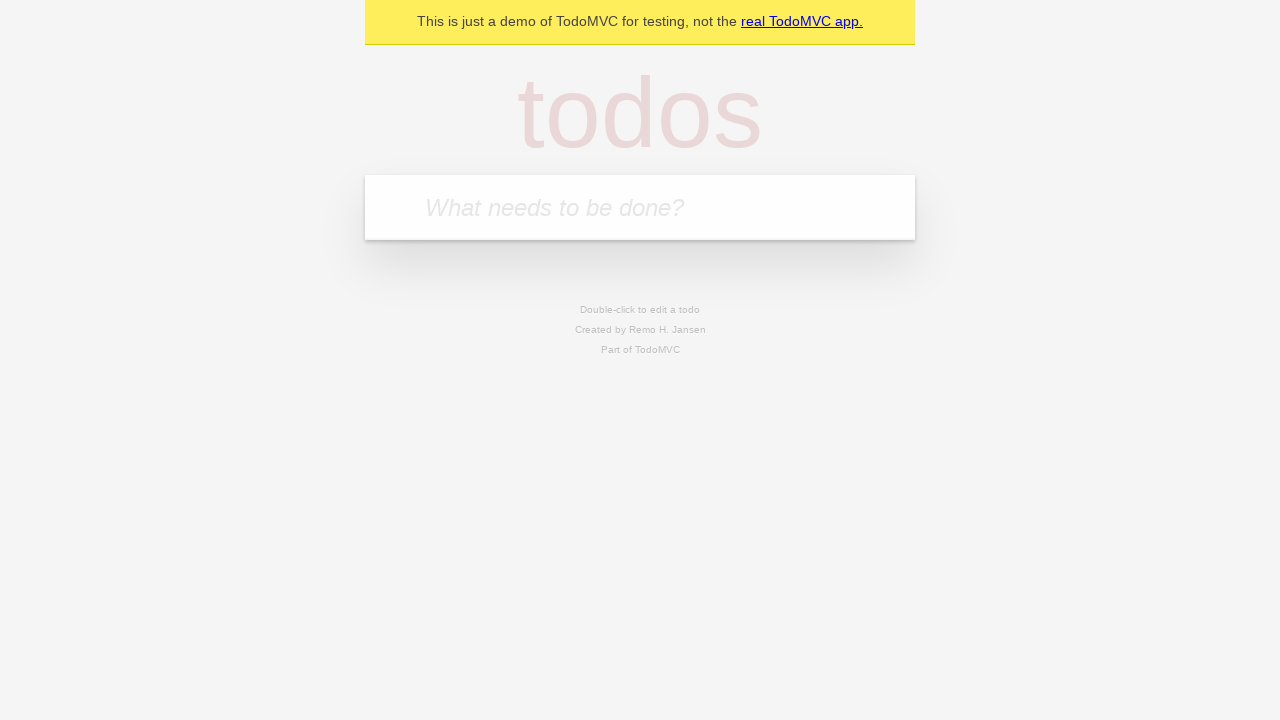

Filled todo input with 'buy some cheese' on internal:attr=[placeholder="What needs to be done?"i]
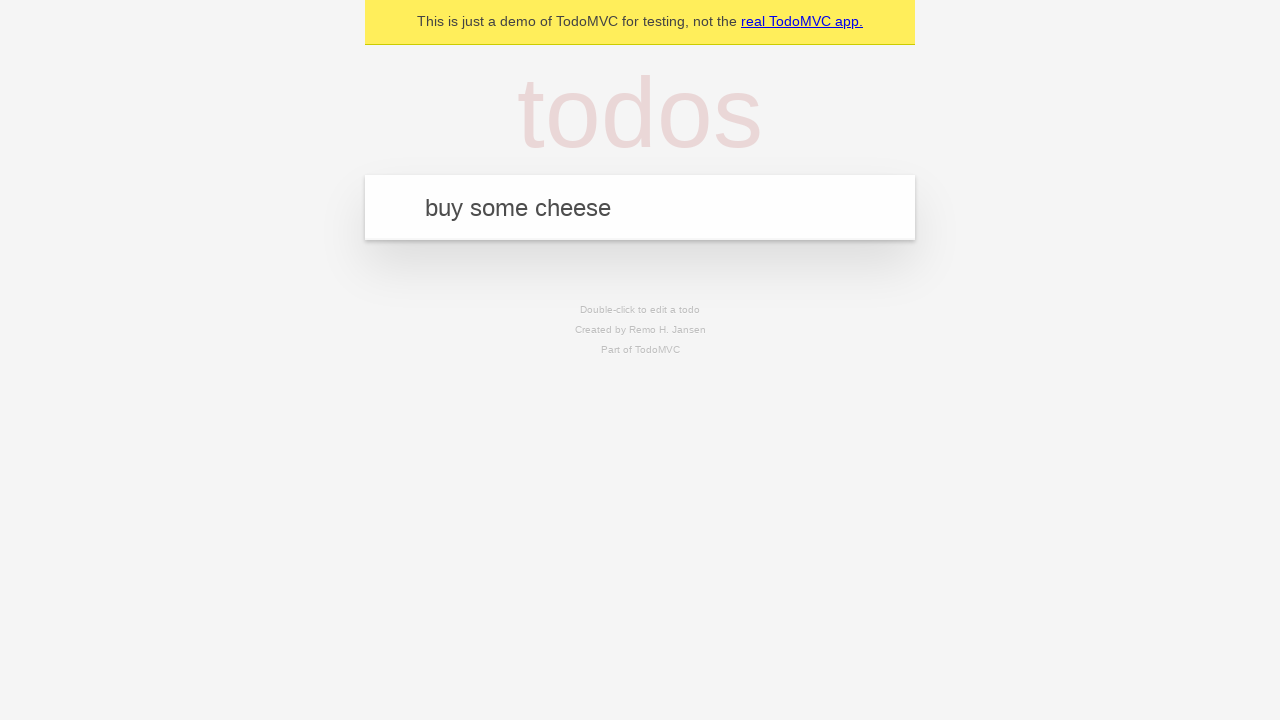

Pressed Enter to create first todo item on internal:attr=[placeholder="What needs to be done?"i]
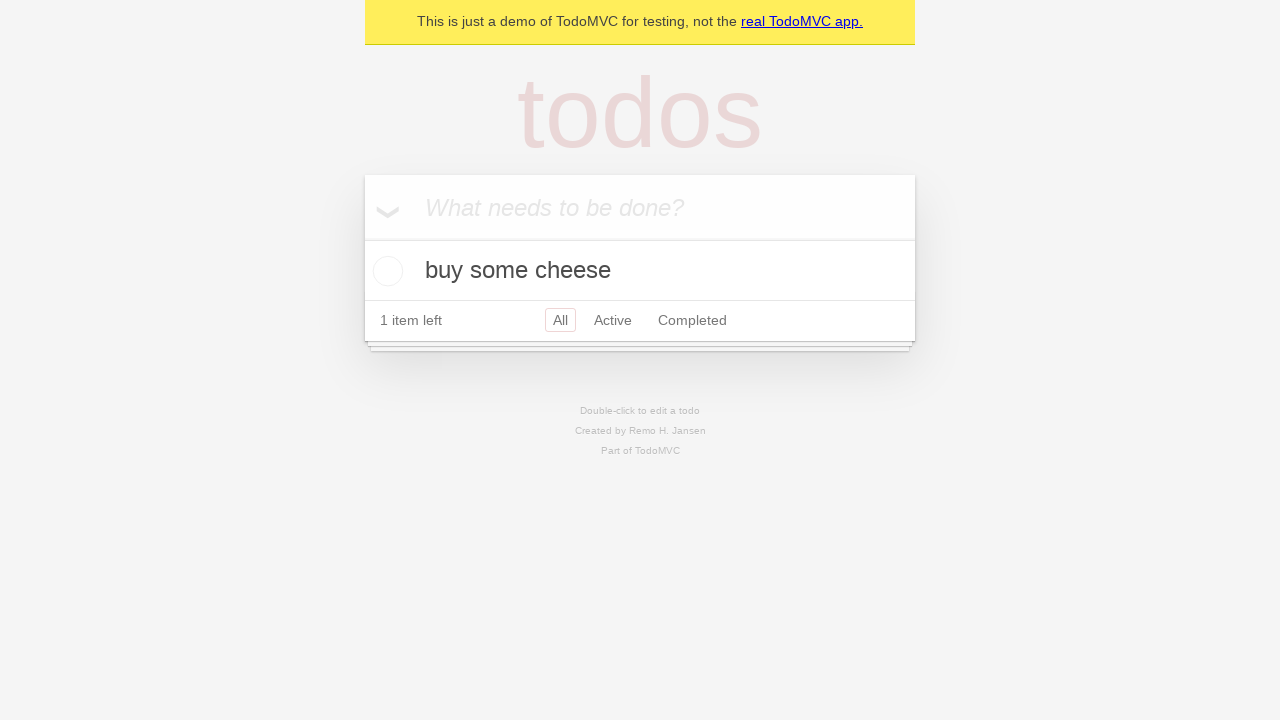

Filled todo input with 'feed the cat' on internal:attr=[placeholder="What needs to be done?"i]
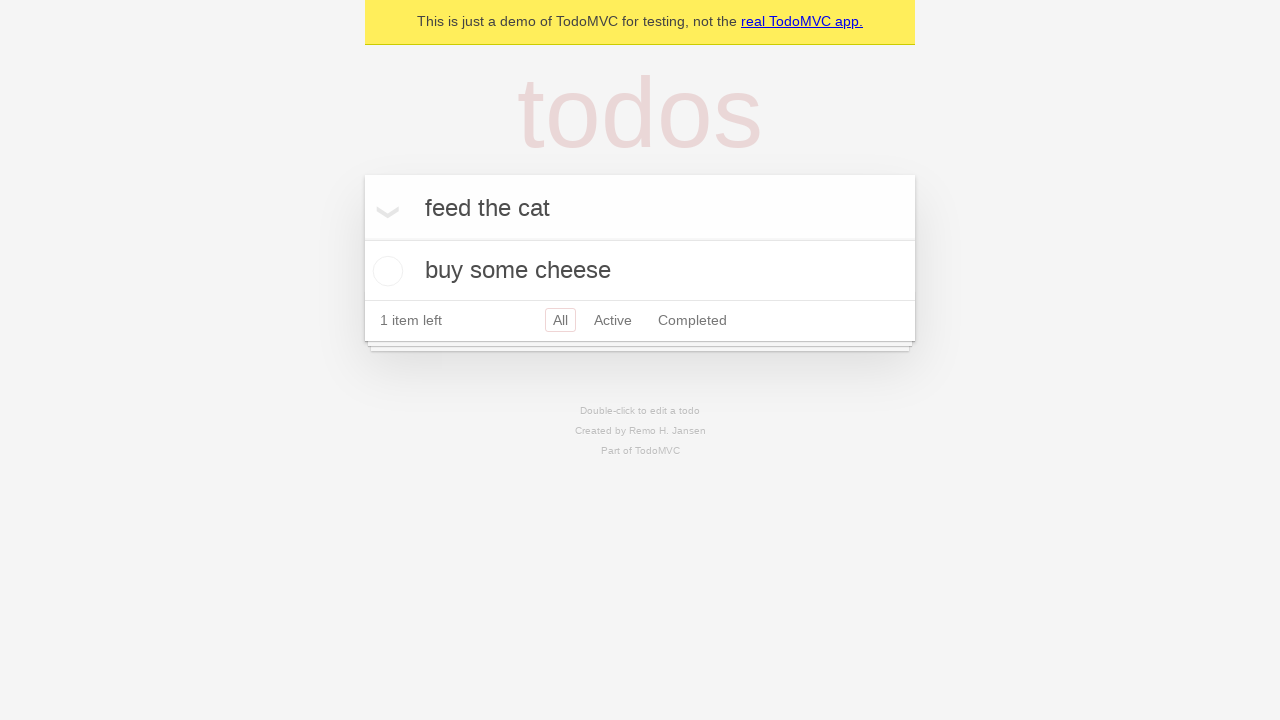

Pressed Enter to create second todo item on internal:attr=[placeholder="What needs to be done?"i]
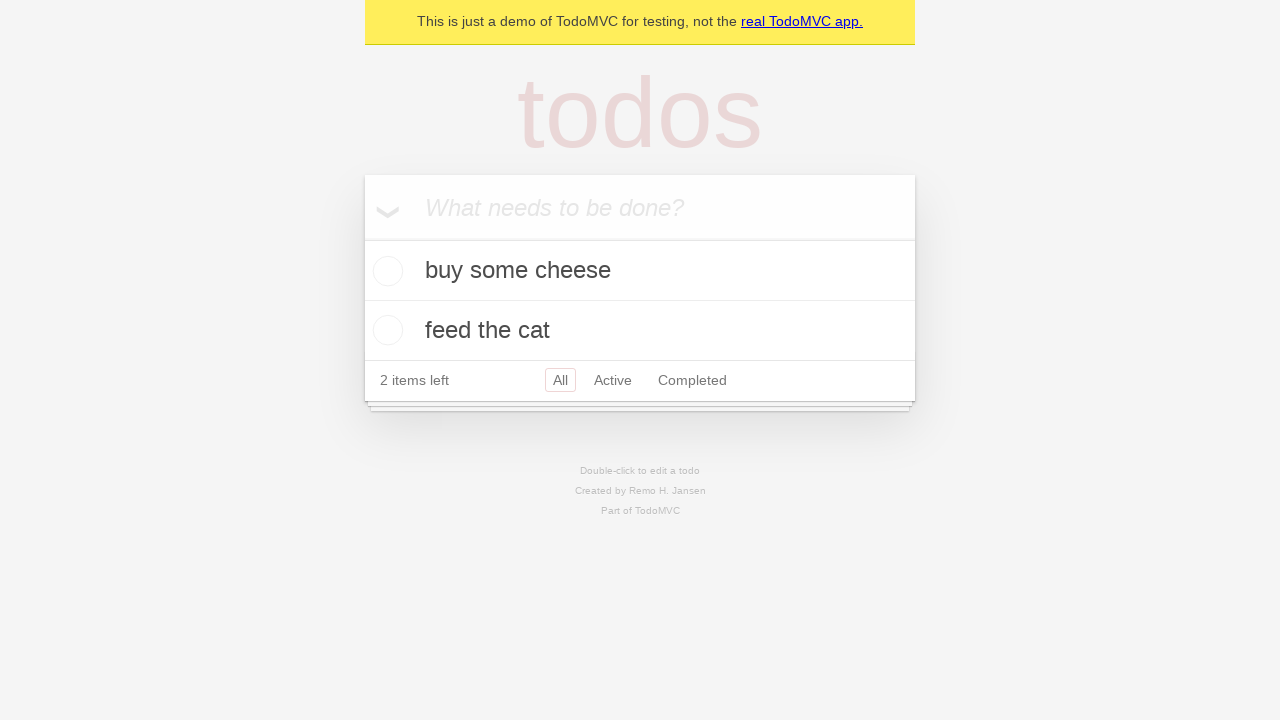

Waited for second todo item to appear in DOM
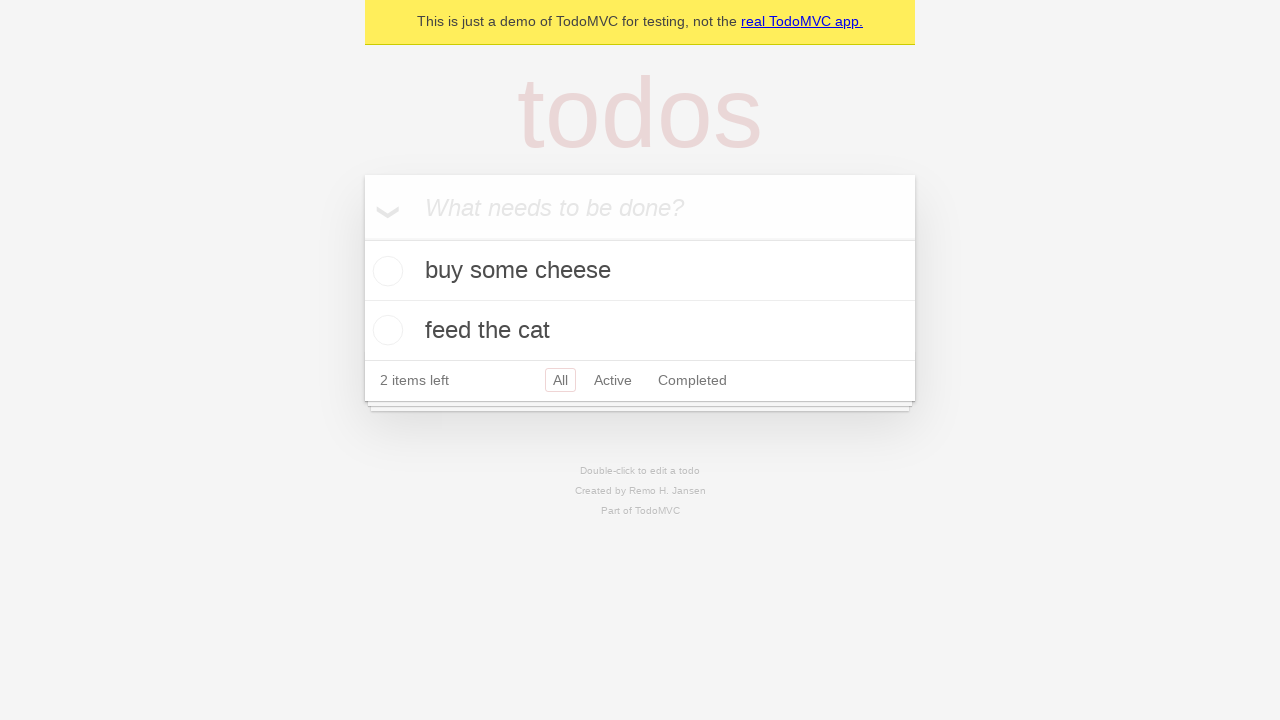

Located the first todo item
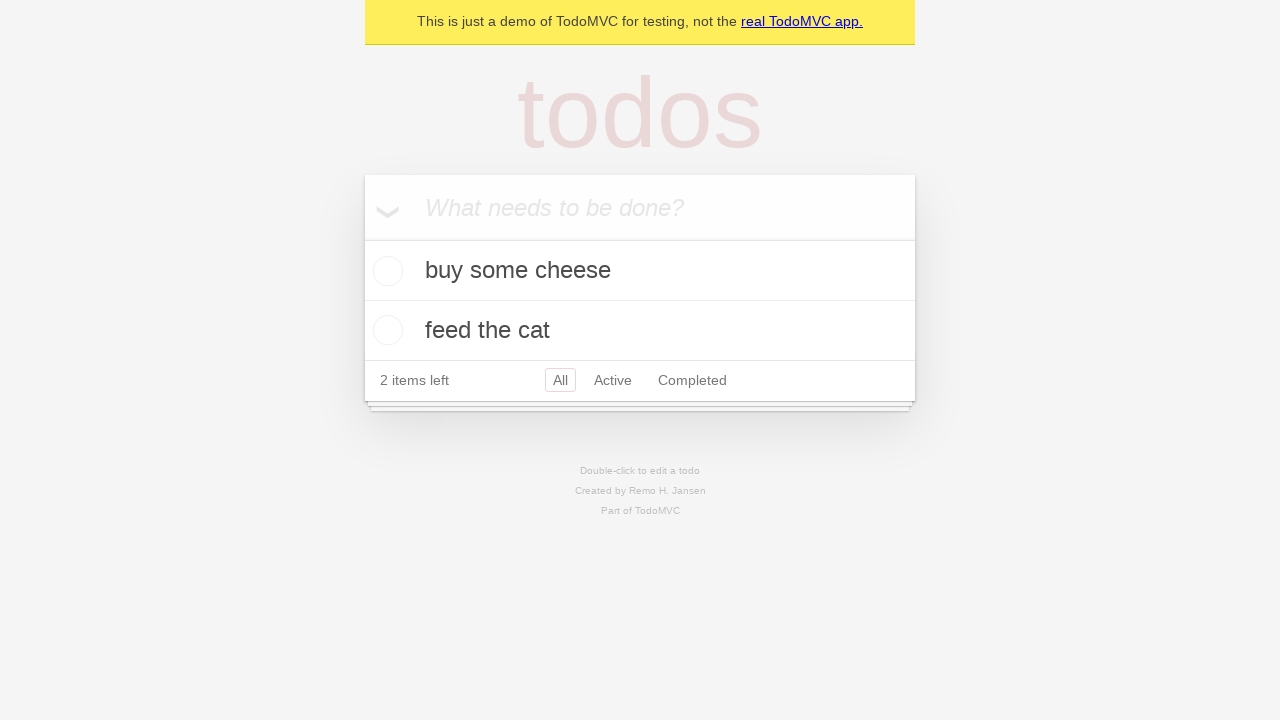

Checked the checkbox for the first todo item at (385, 271) on internal:testid=[data-testid="todo-item"s] >> nth=0 >> internal:role=checkbox
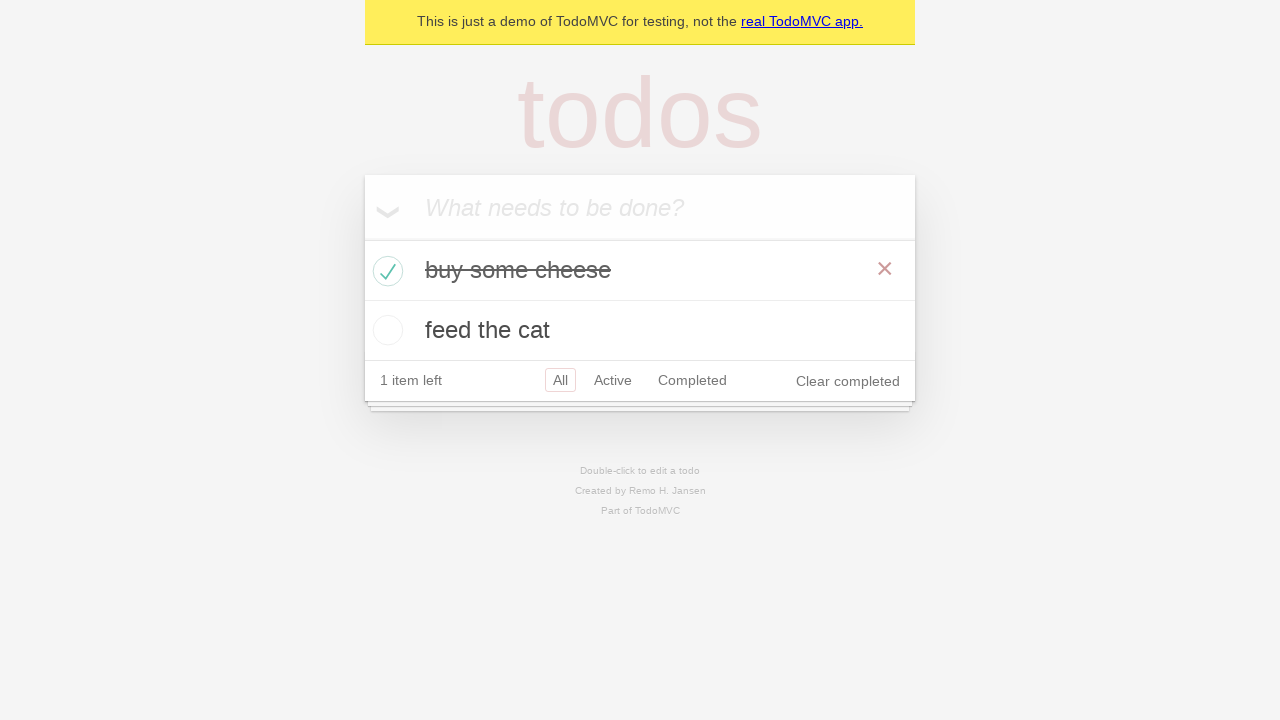

Unchecked the checkbox to mark first todo item as incomplete at (385, 271) on internal:testid=[data-testid="todo-item"s] >> nth=0 >> internal:role=checkbox
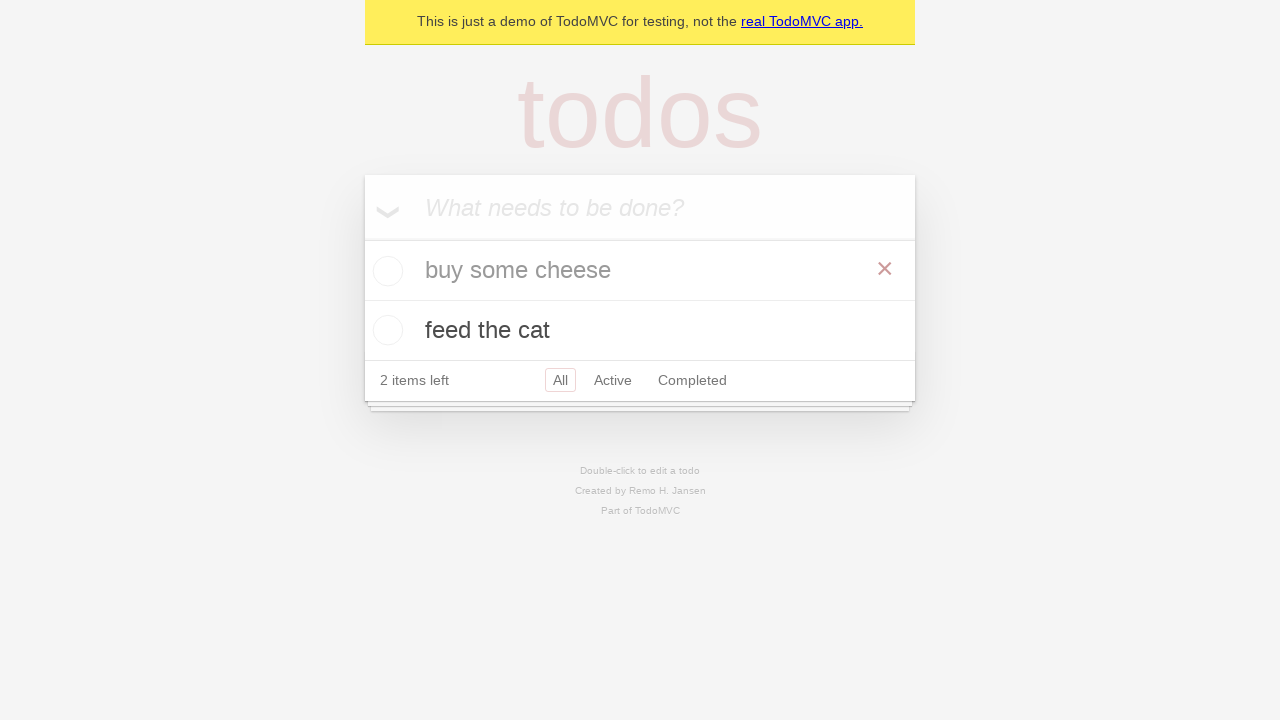

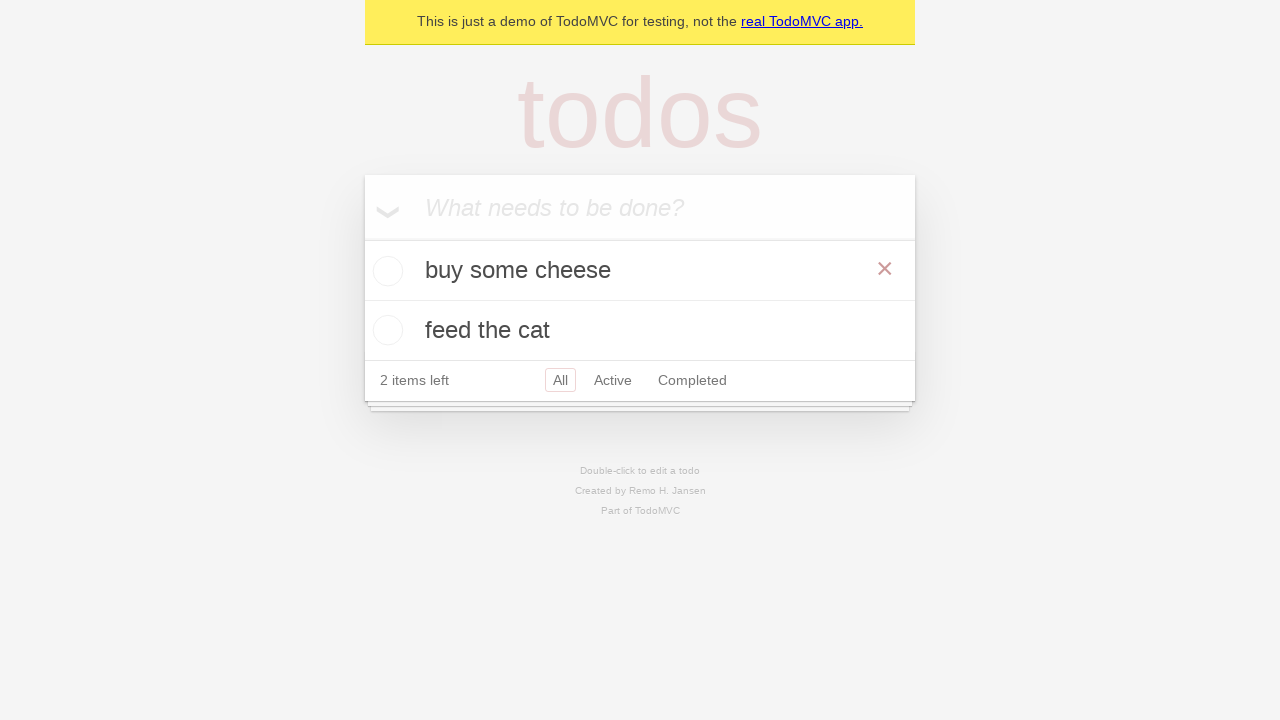